Tests form filling in an iframe on W3Schools by switching to the iframe, clearing and filling first name and last name fields, then submitting the form.

Starting URL: https://www.w3schools.com/html/tryit.asp?filename=tryhtml_form_post

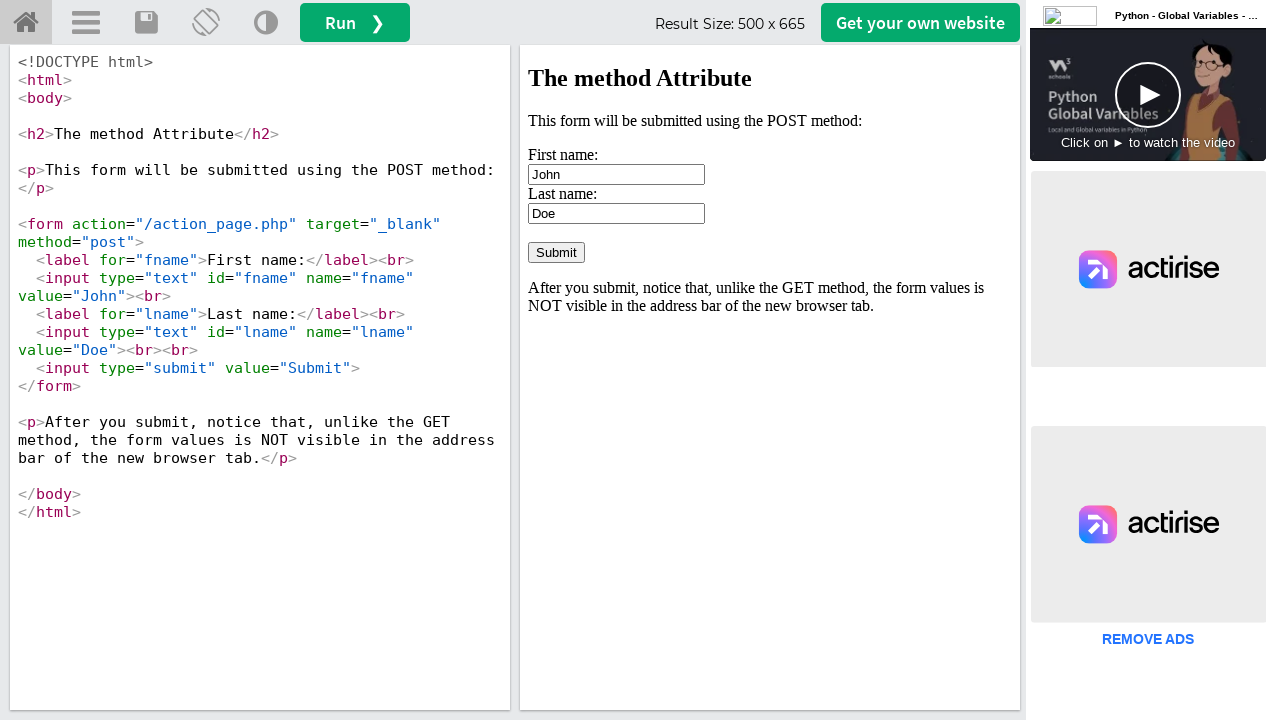

Waited for iframe with id 'iframeResult' to load
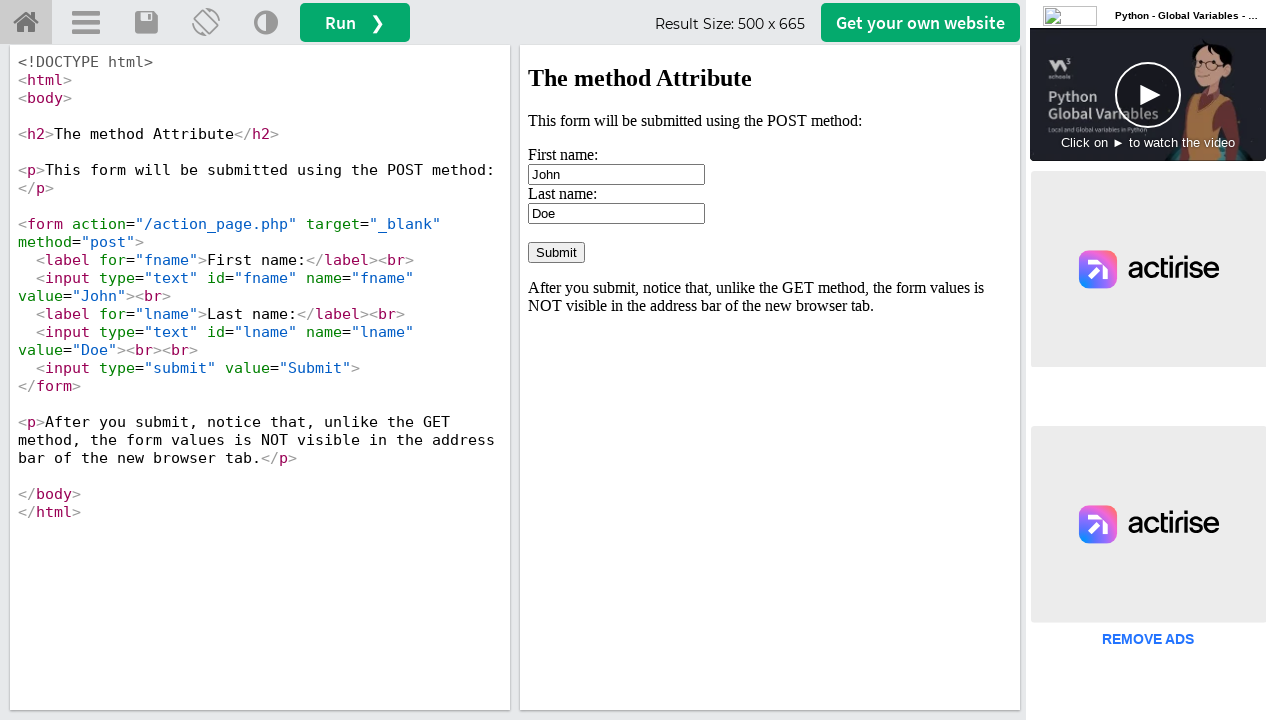

Located iframe by id 'iframeResult'
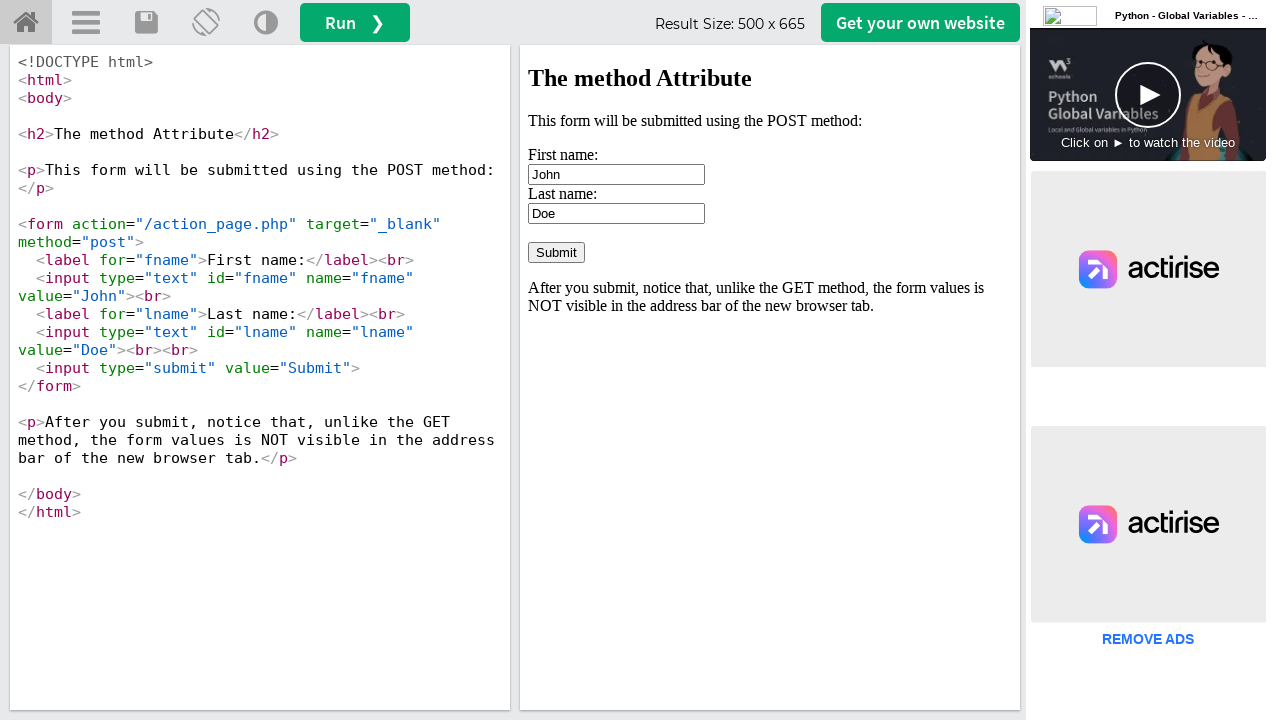

Cleared first name field on #iframeResult >> internal:control=enter-frame >> xpath=//input[@id='fname']
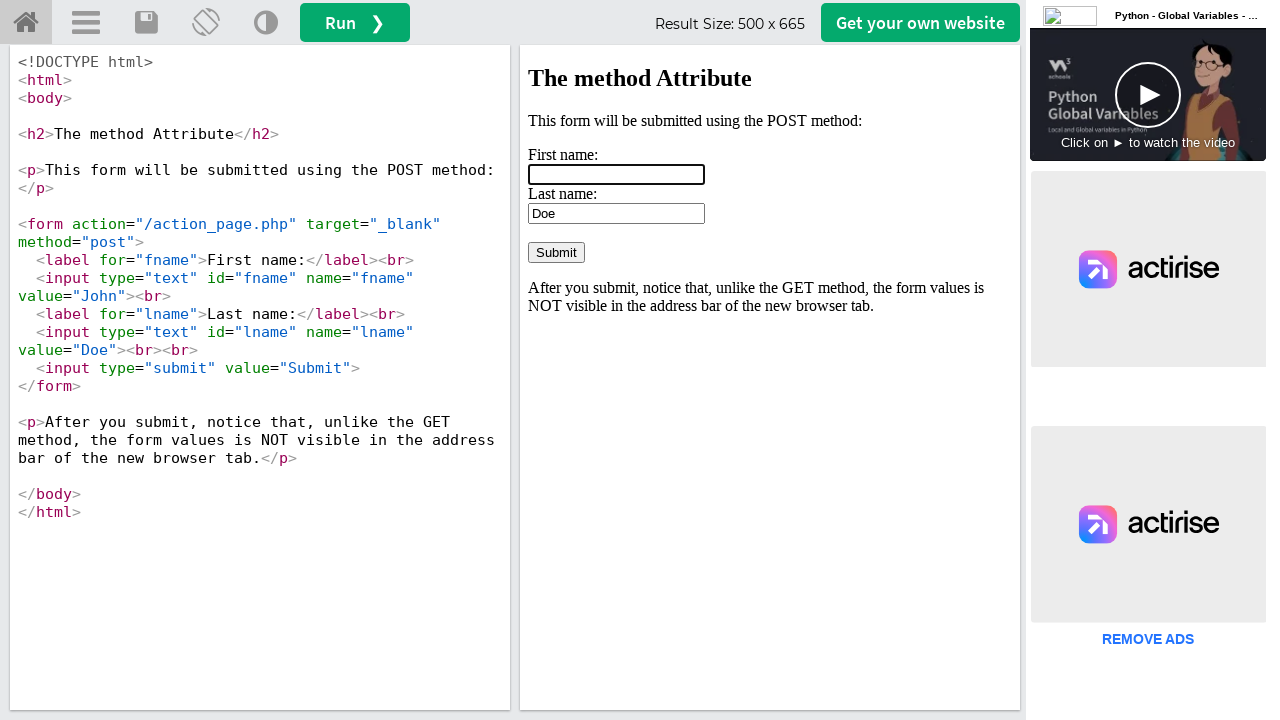

Filled first name field with 'Akanksha' on #iframeResult >> internal:control=enter-frame >> xpath=//input[@id='fname']
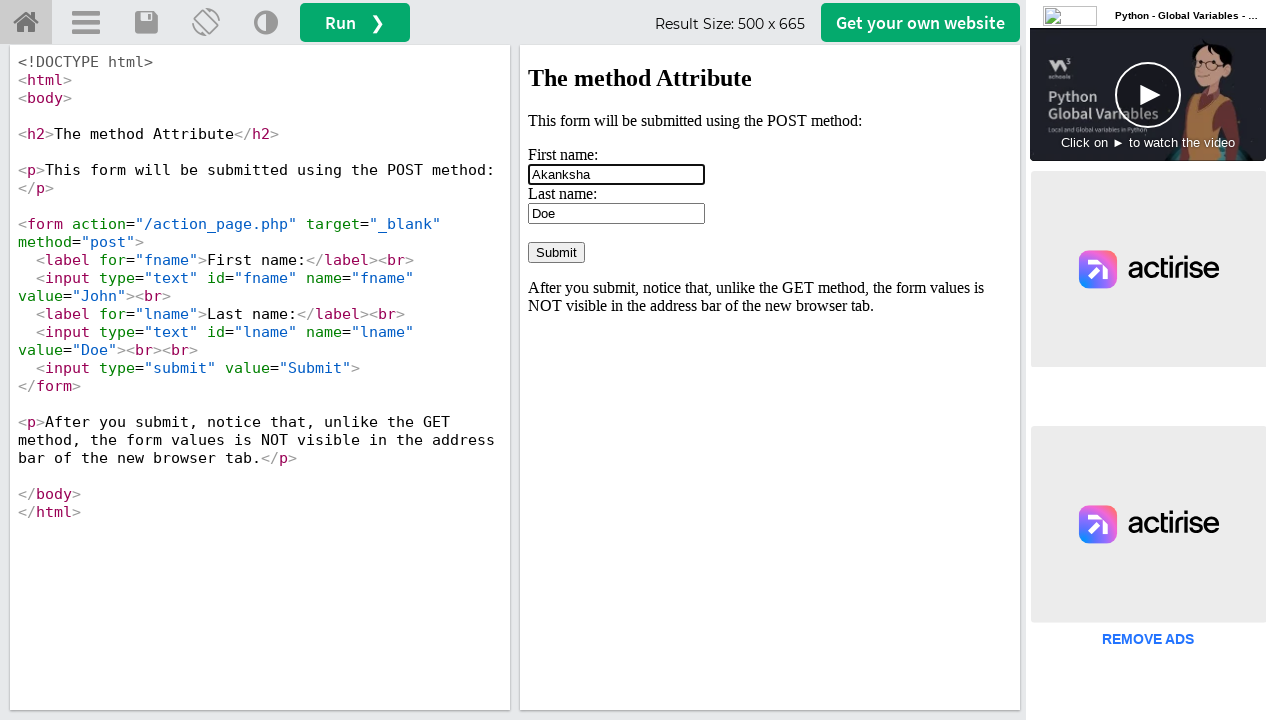

Cleared last name field on #iframeResult >> internal:control=enter-frame >> xpath=//input[@id='lname']
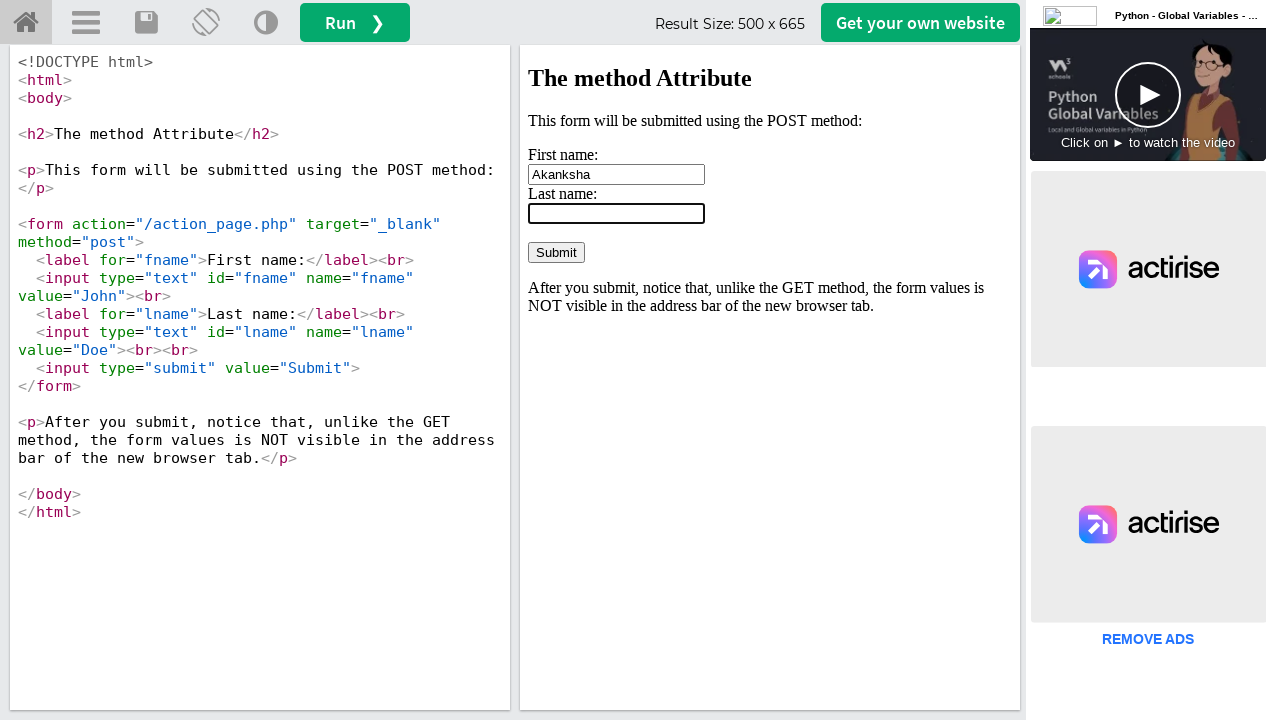

Filled last name field with 'Hedaoo' on #iframeResult >> internal:control=enter-frame >> xpath=//input[@id='lname']
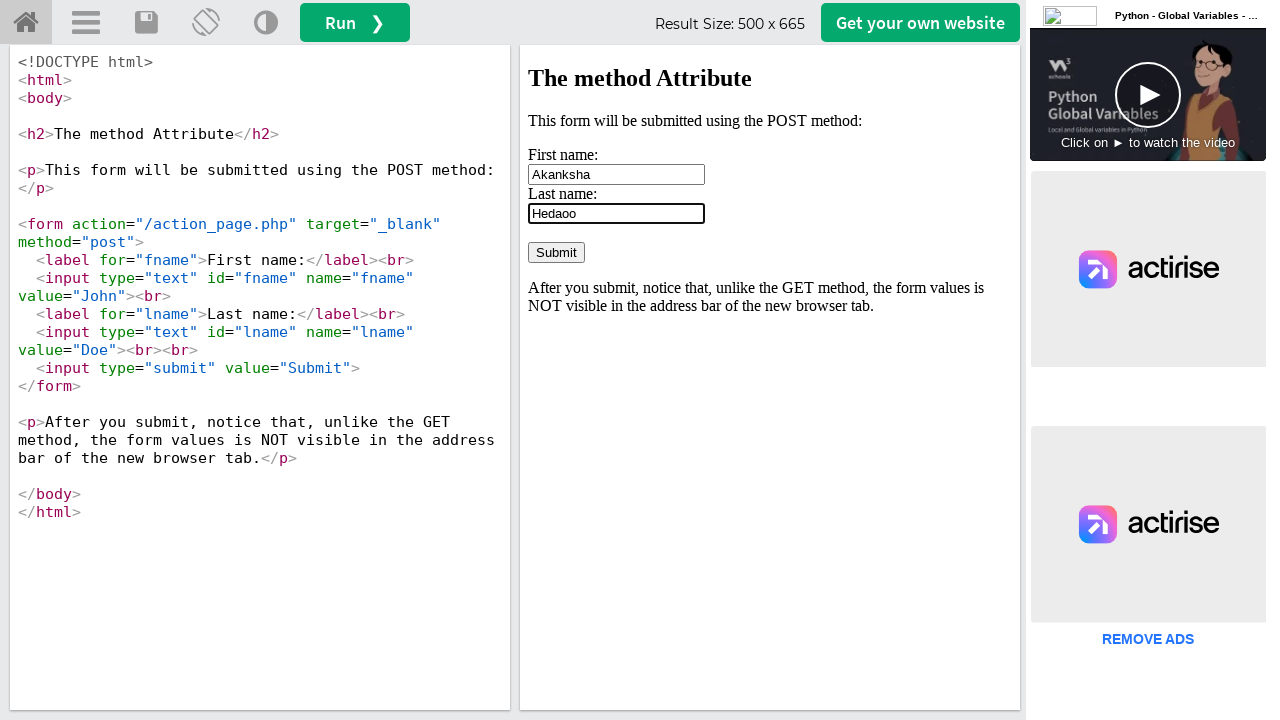

Clicked submit button to submit the form at (556, 252) on #iframeResult >> internal:control=enter-frame >> xpath=//input[@type='submit']
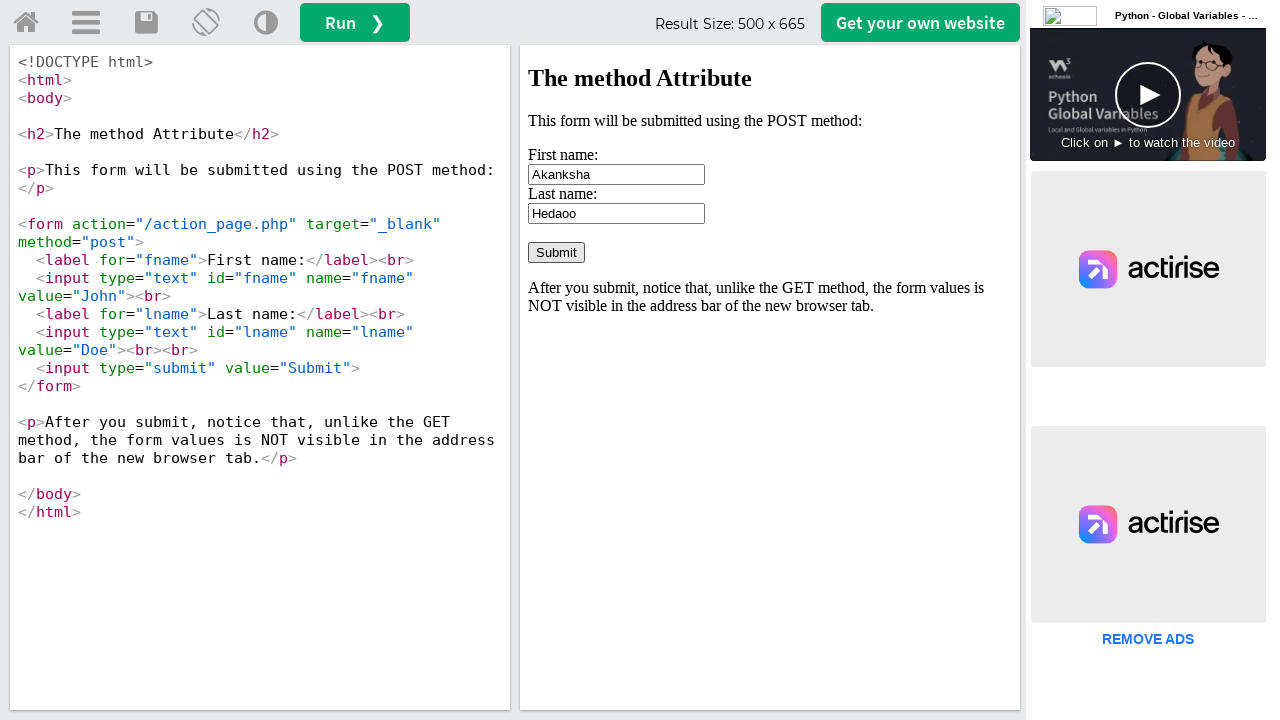

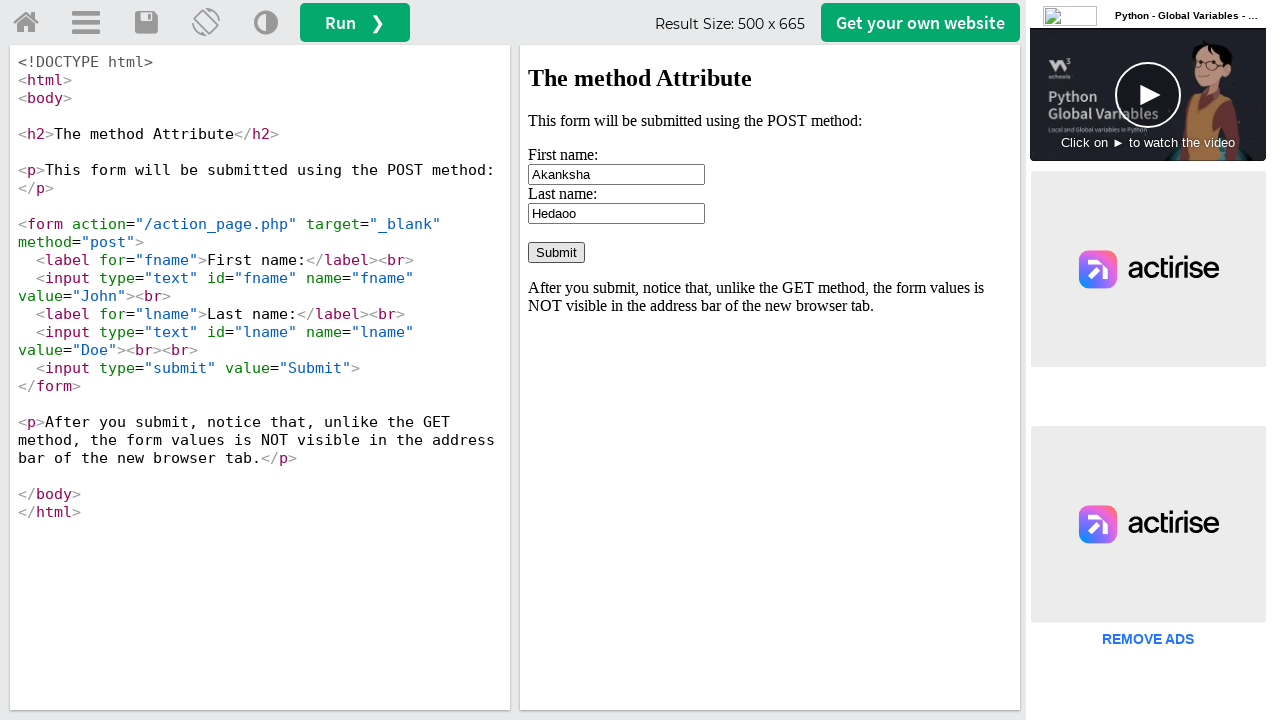